Tests handling of JavaScript prompt dialogs by clicking a button that triggers a JS prompt and accepting it with custom text

Starting URL: https://the-internet.herokuapp.com/javascript_alerts

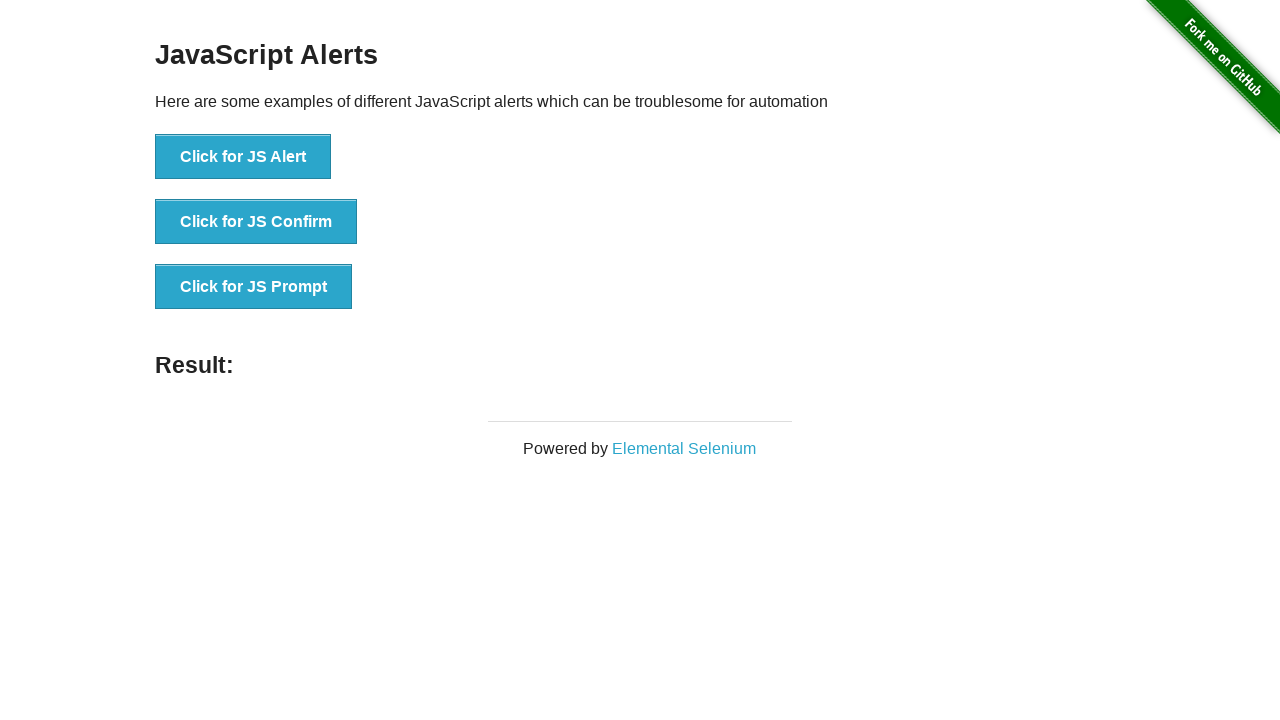

Set up dialog handler to accept JS prompt with custom text 'Test input for prompt'
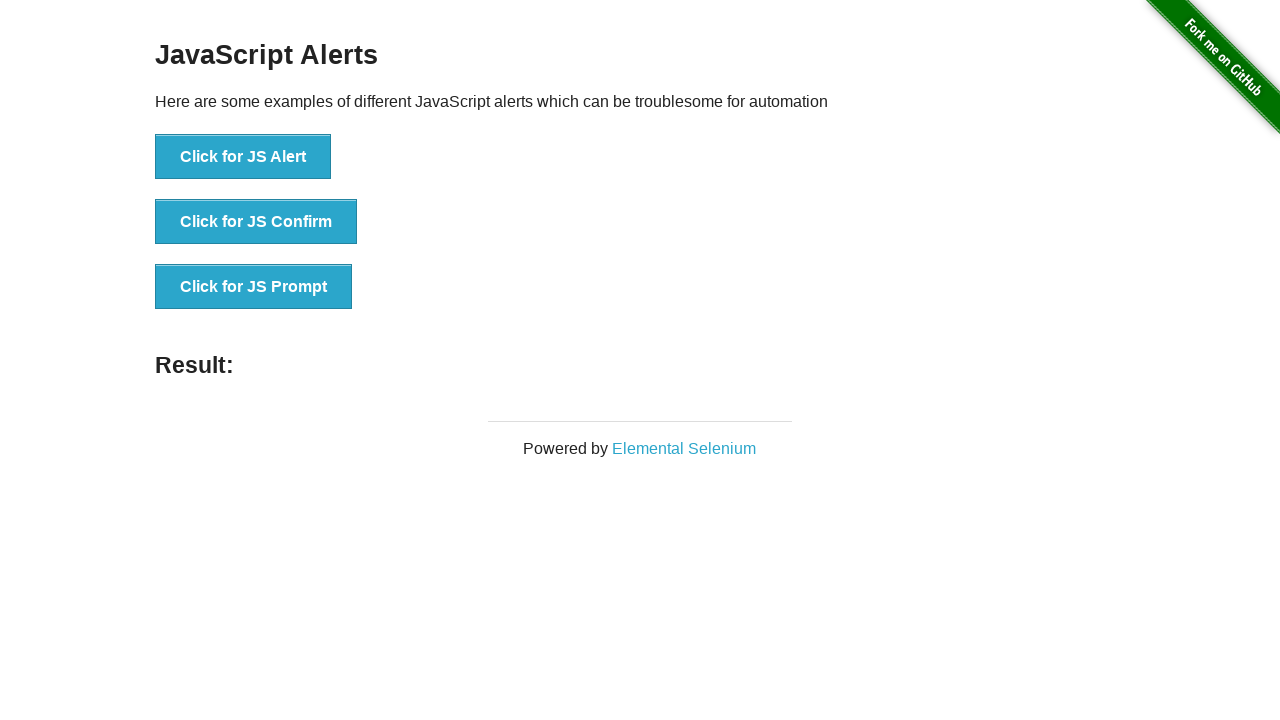

Clicked button to trigger JavaScript prompt dialog at (254, 287) on [onclick="jsPrompt()"]
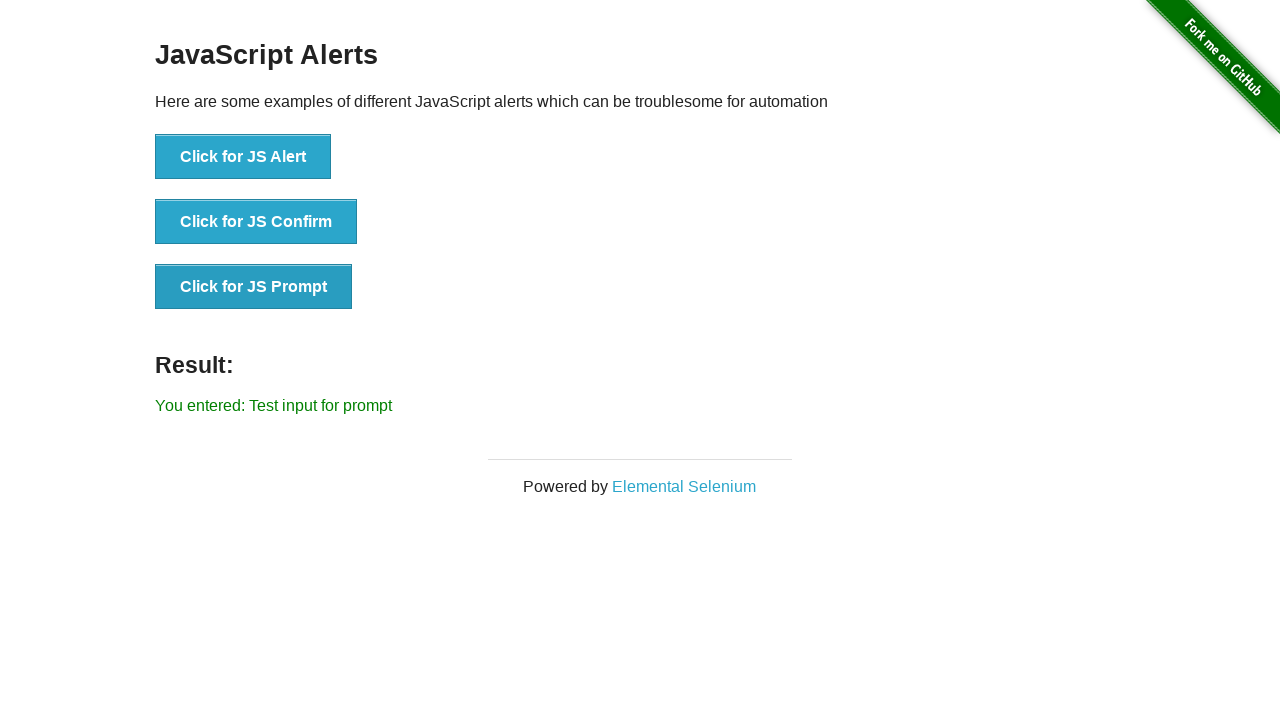

Waited for dialog to be processed
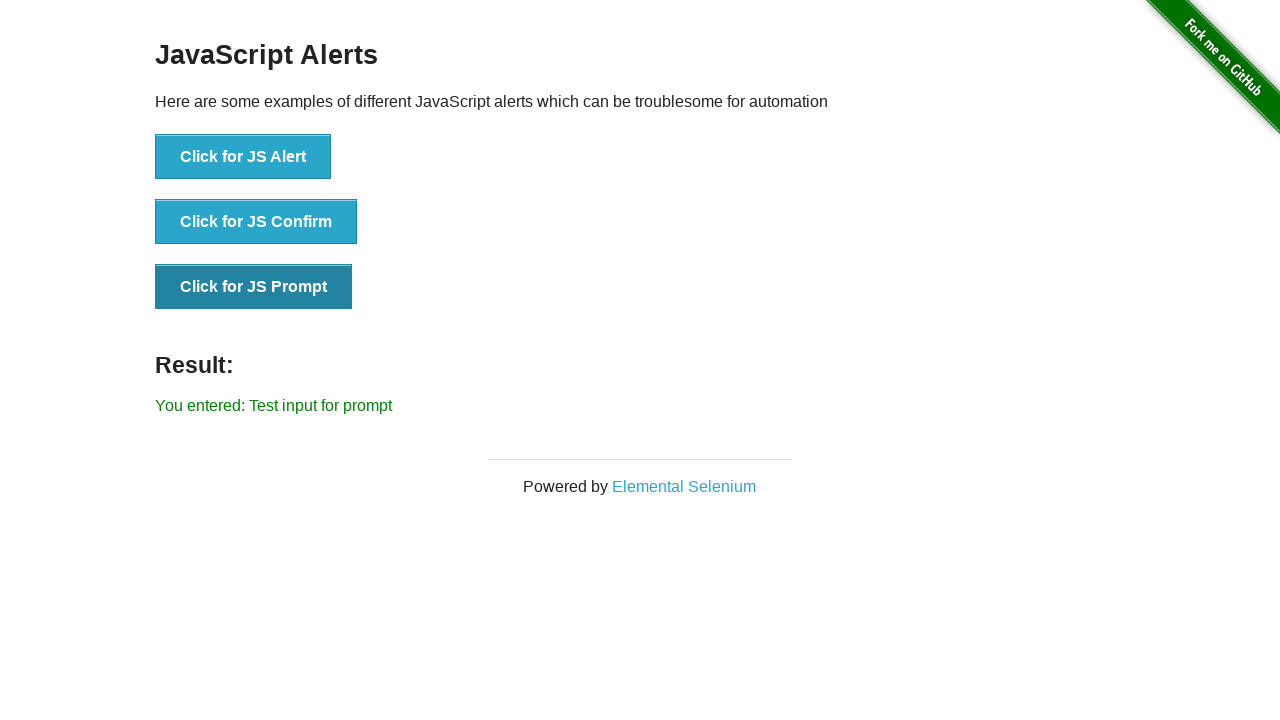

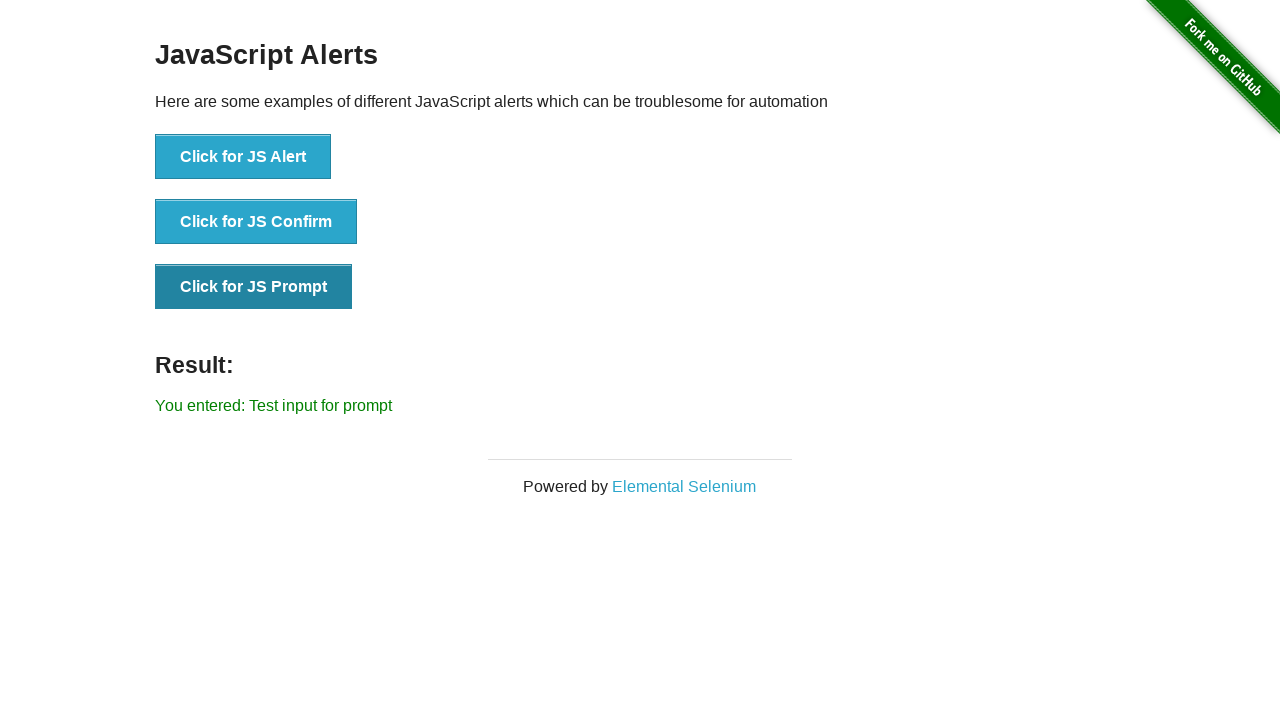